Tests explicit waiting for an element by clicking an AJAX button, waiting for the selector to appear, and verifying the text content.

Starting URL: http://uitestingplayground.com/ajax

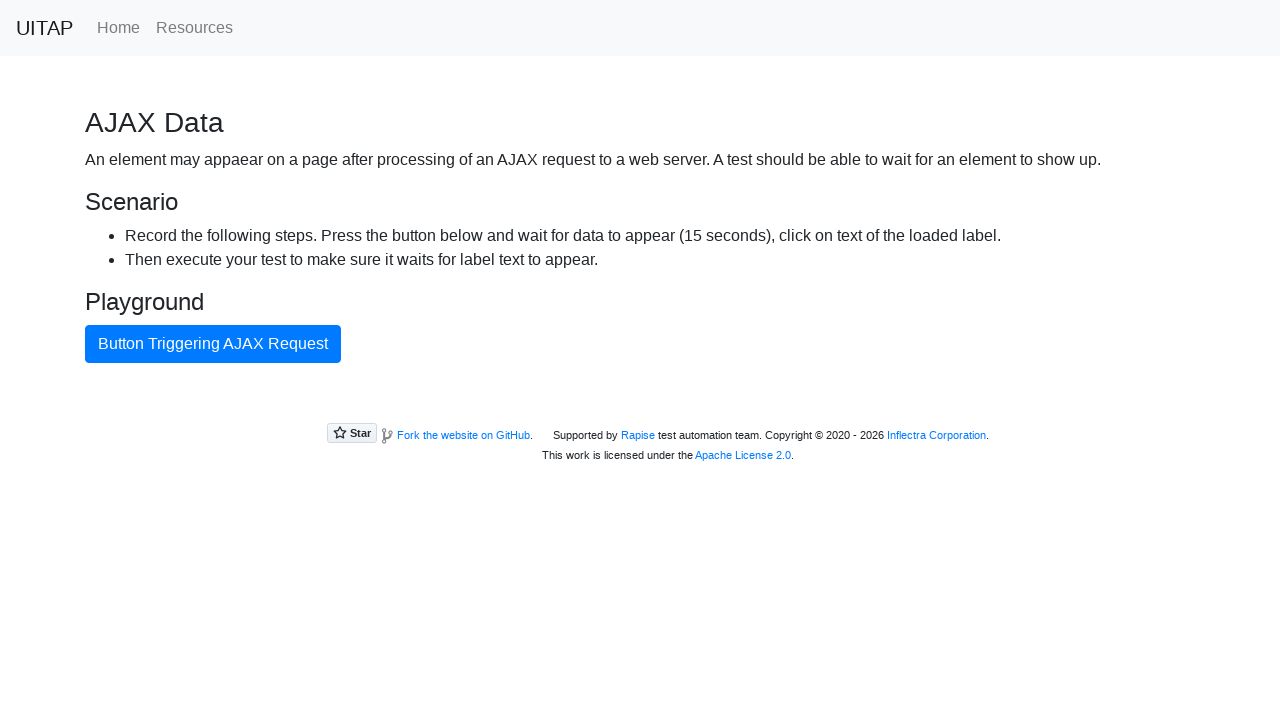

Clicked button triggering AJAX request at (213, 344) on internal:text="Button Triggering AJAX Request"i
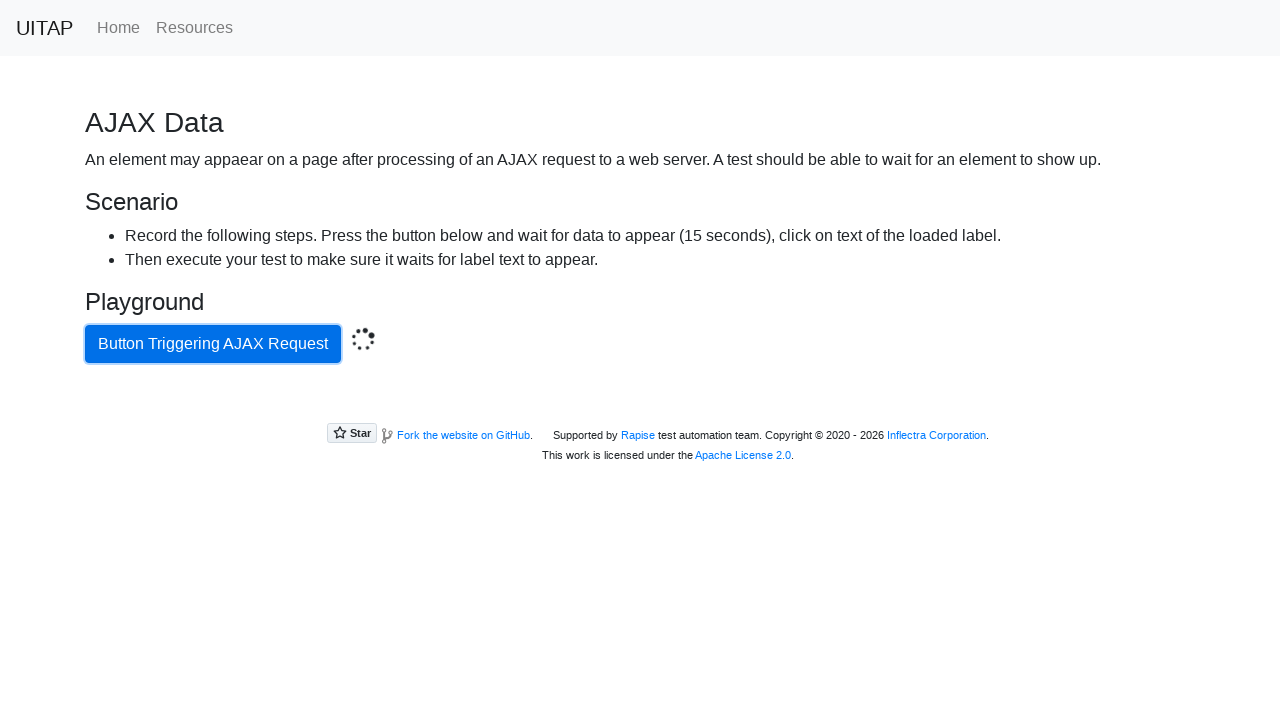

Waited for success element to appear
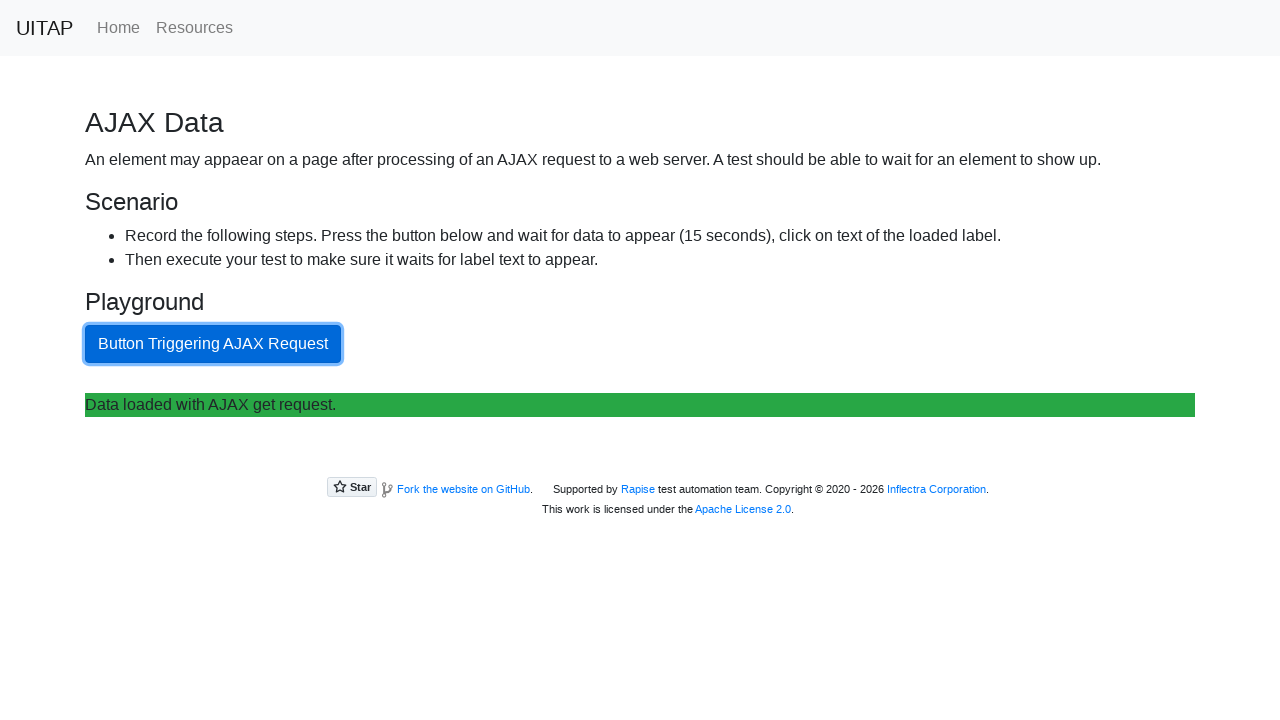

Located success element
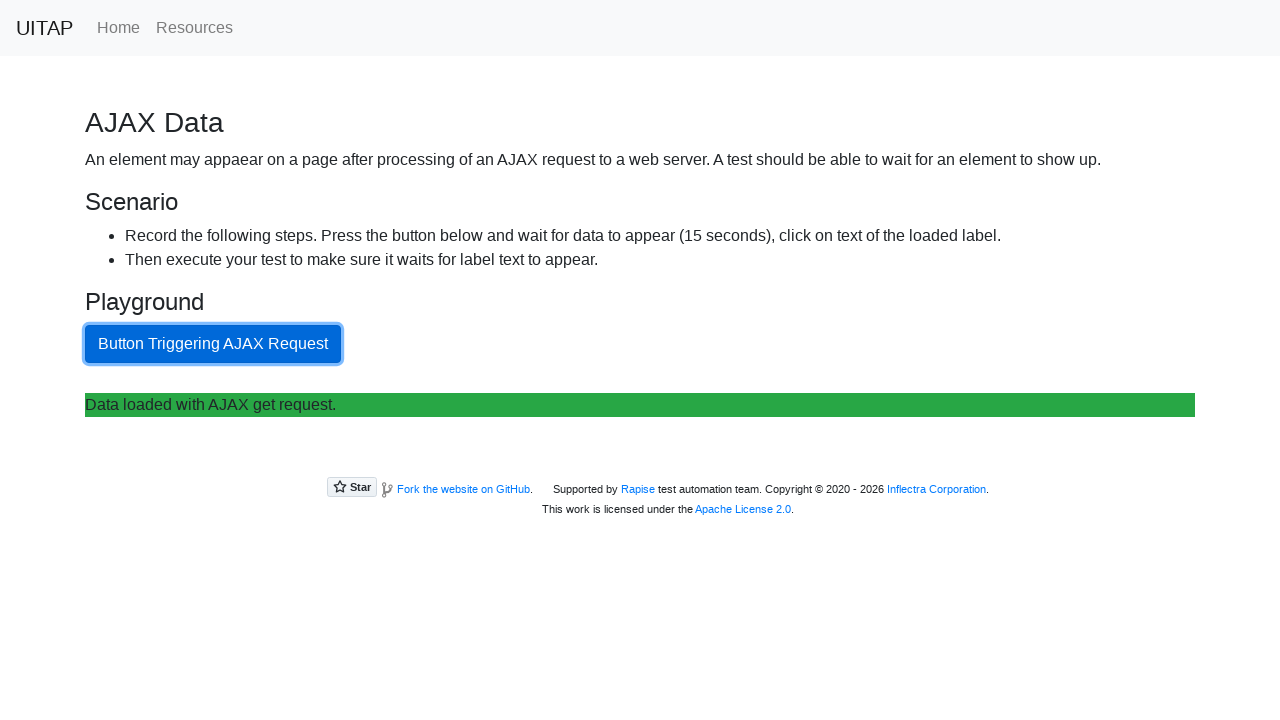

Retrieved text content from success element
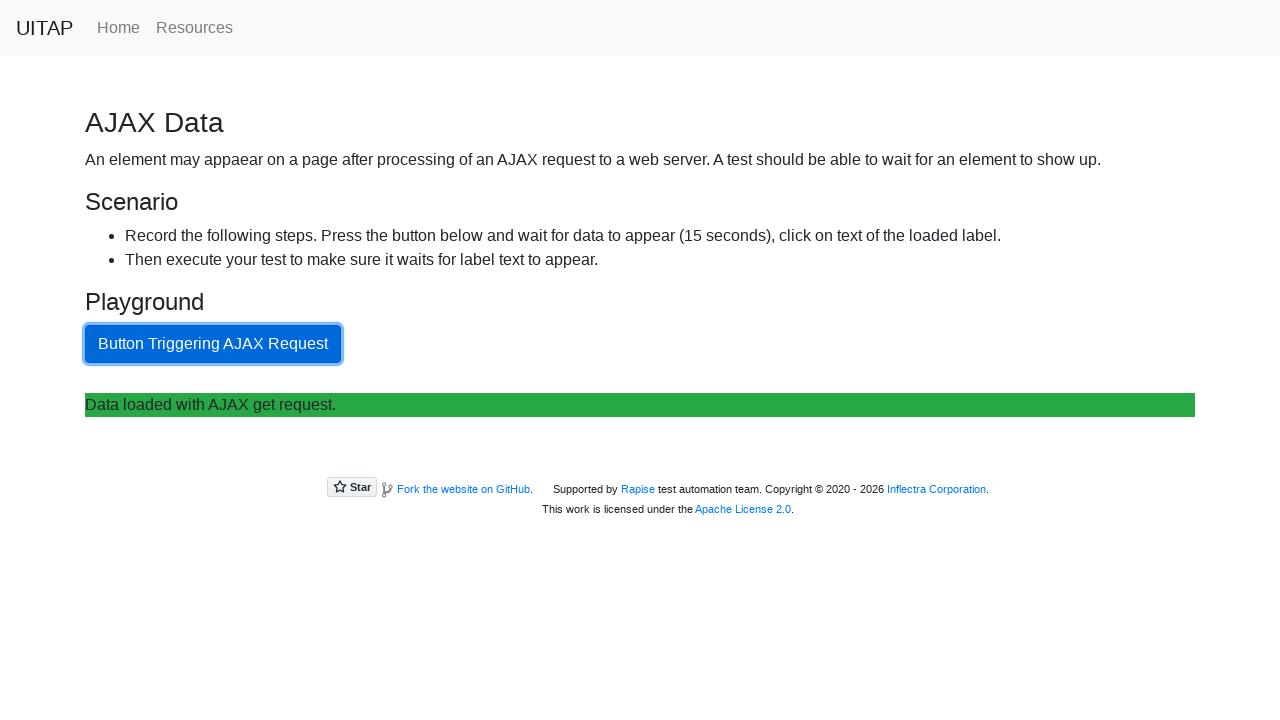

Verified expected AJAX success message is present
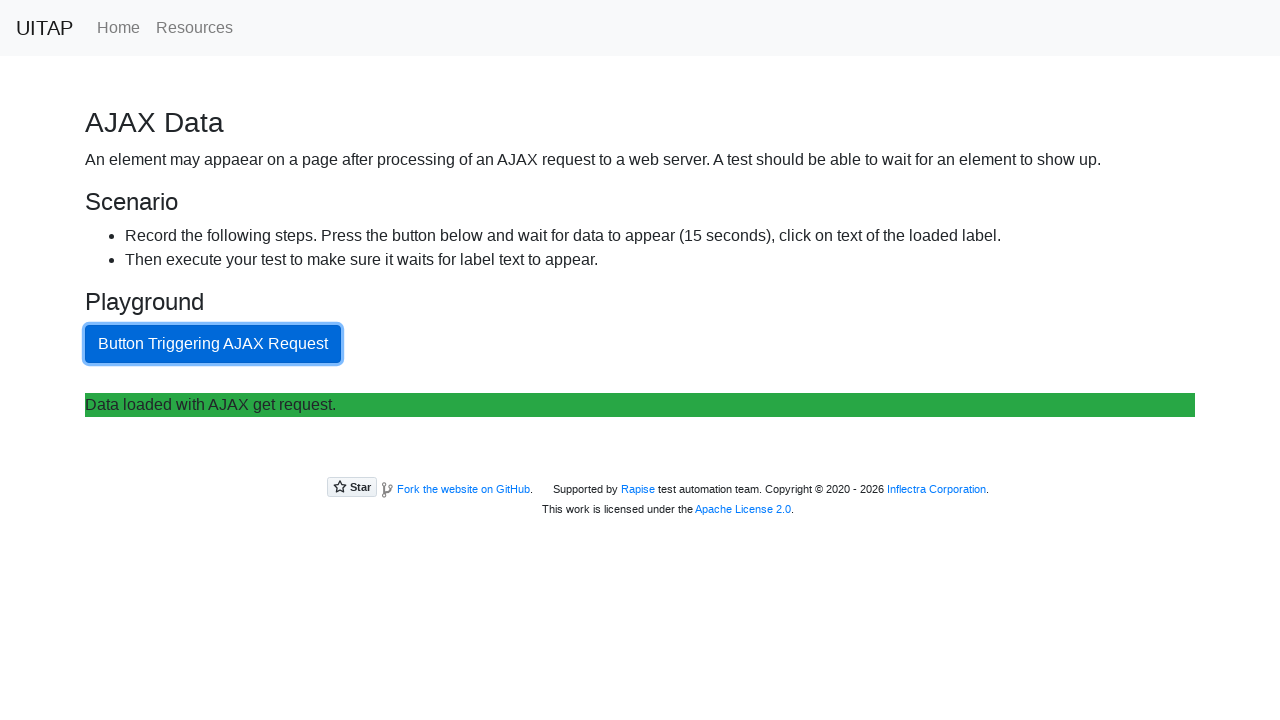

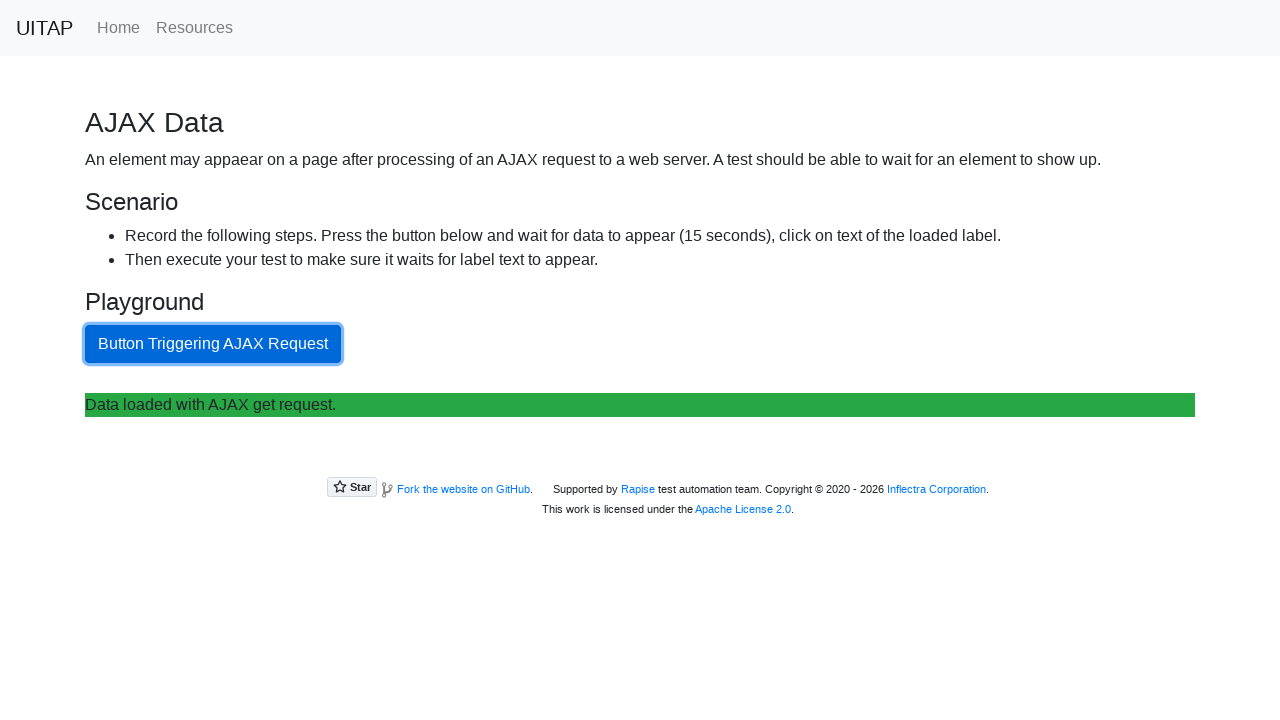